Tests navigation flow by clicking on the "Online Training" header link, navigating back, and then clicking the link again to demonstrate element re-location after page navigation.

Starting URL: https://www.pavantestingtools.com/

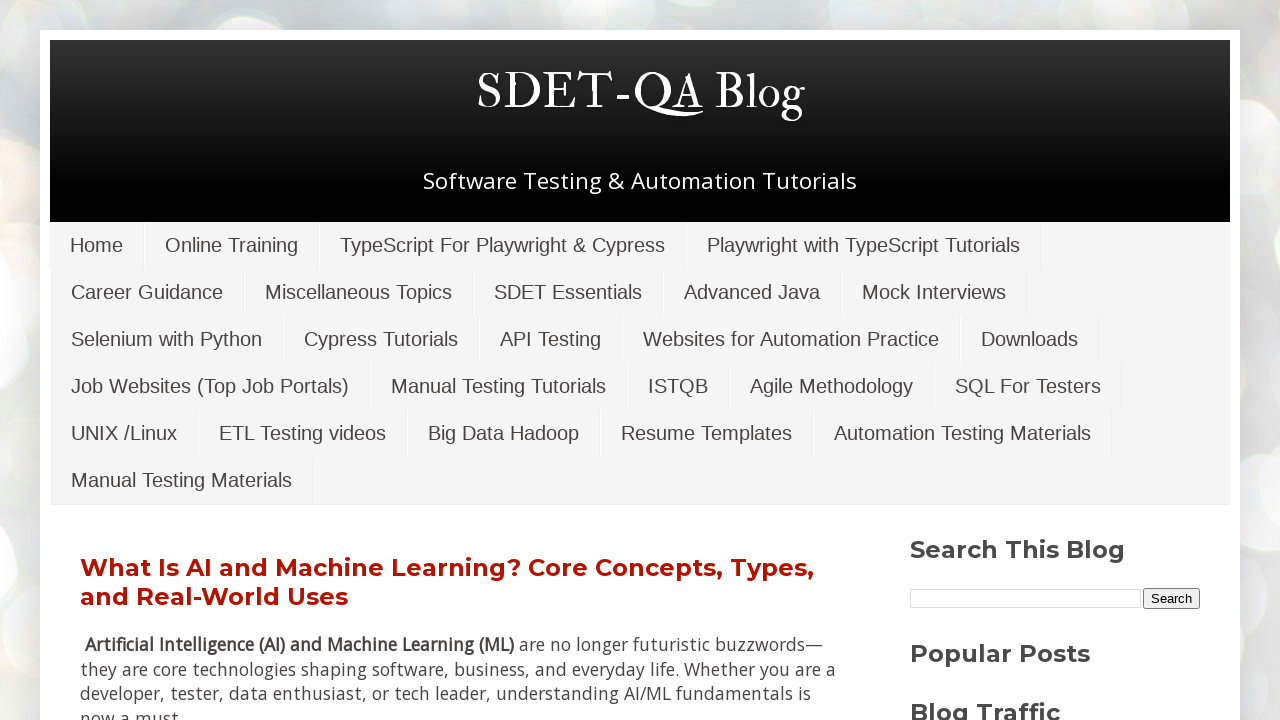

Waited for initial page to load (networkidle)
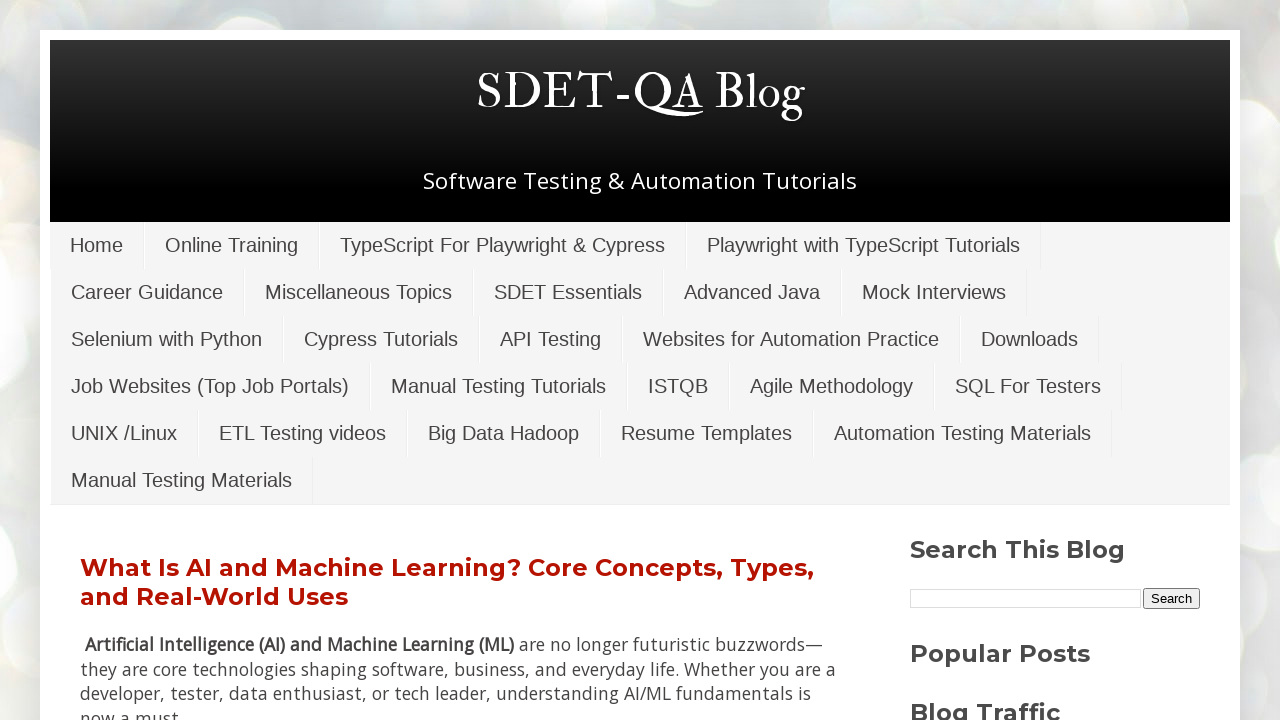

Clicked on 'Online Training' header link at (232, 245) on xpath=//a[text()='Online Training']
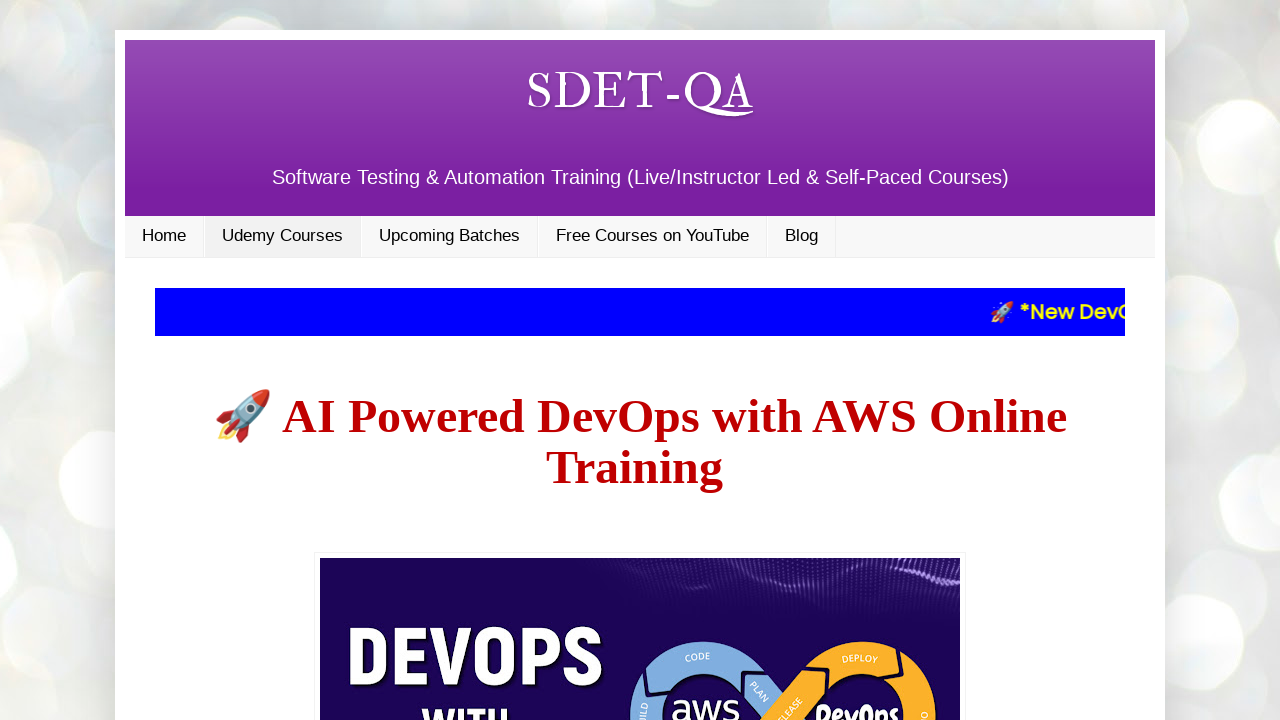

Waited for Online Training page to load (networkidle)
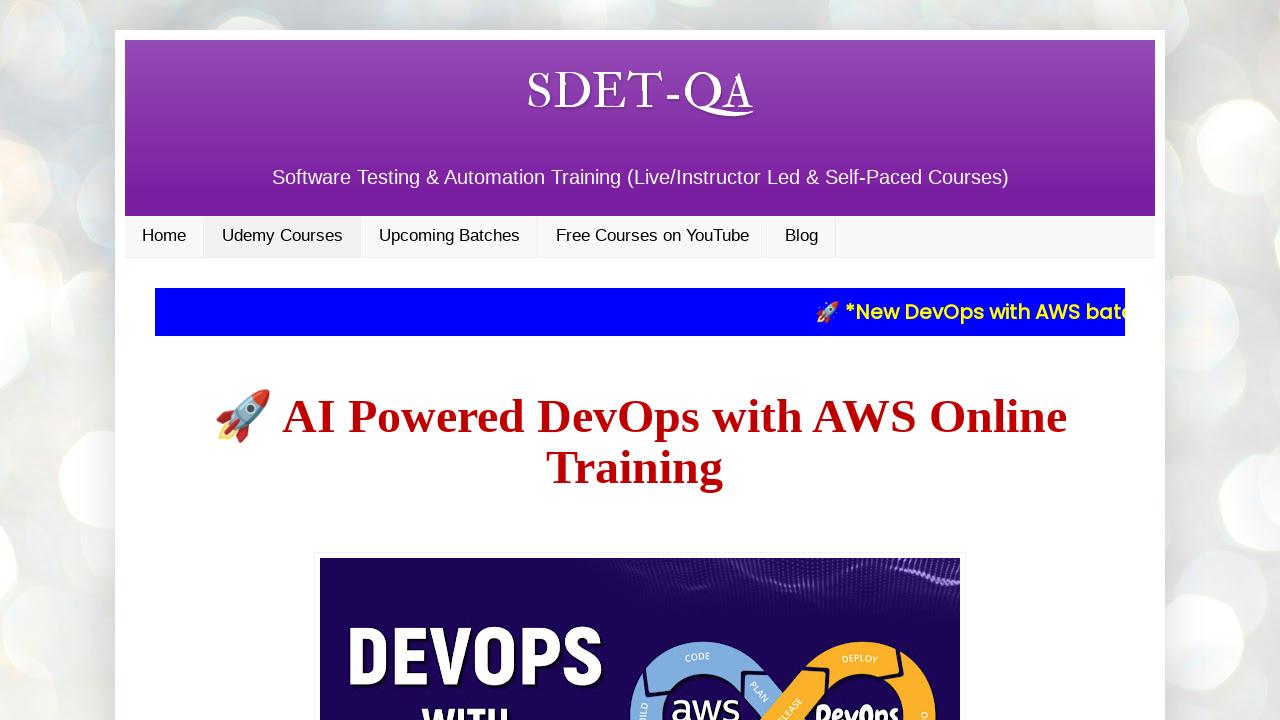

Navigated back to previous page
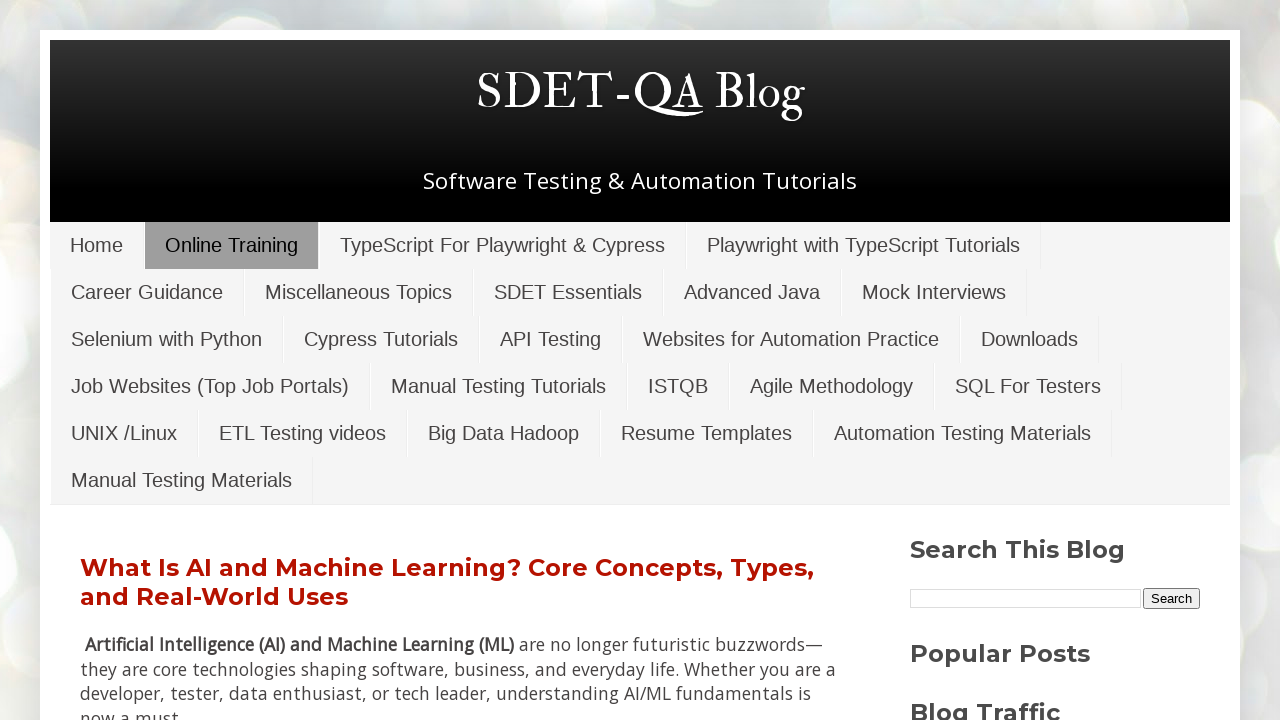

Waited for page to load after navigating back (networkidle)
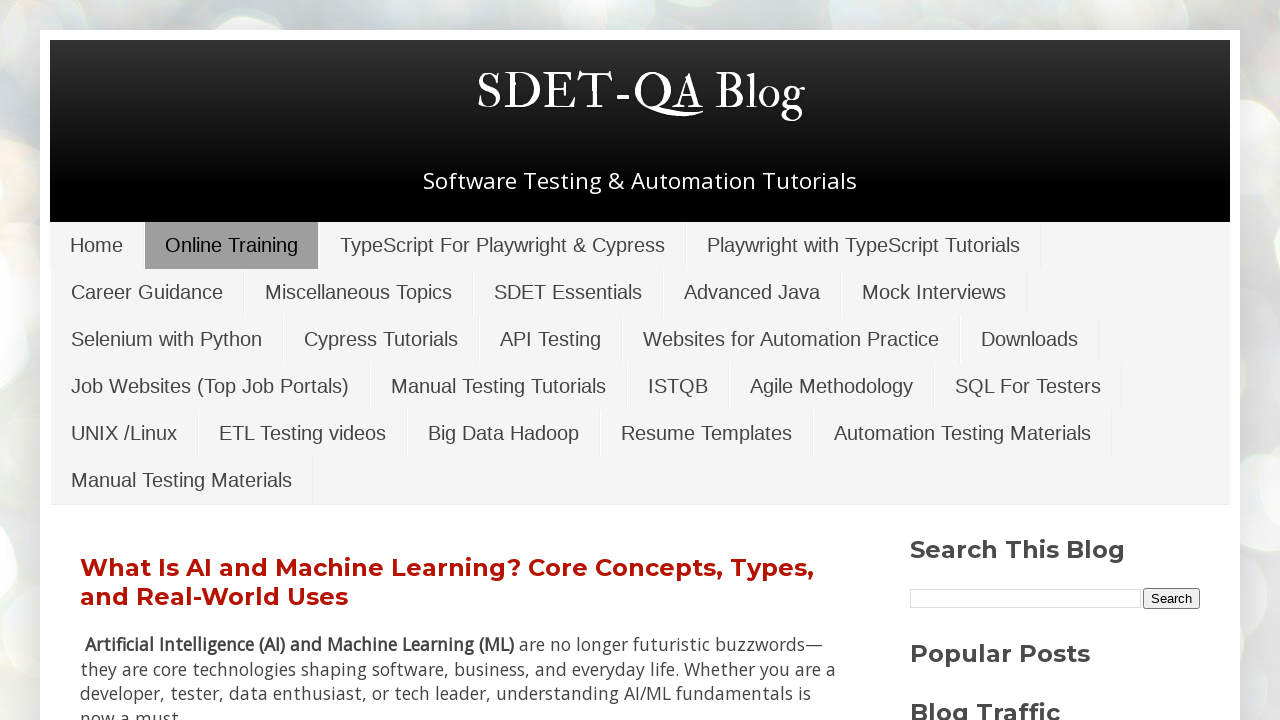

Clicked on 'Online Training' header link again after re-locating element at (232, 245) on xpath=//a[text()='Online Training']
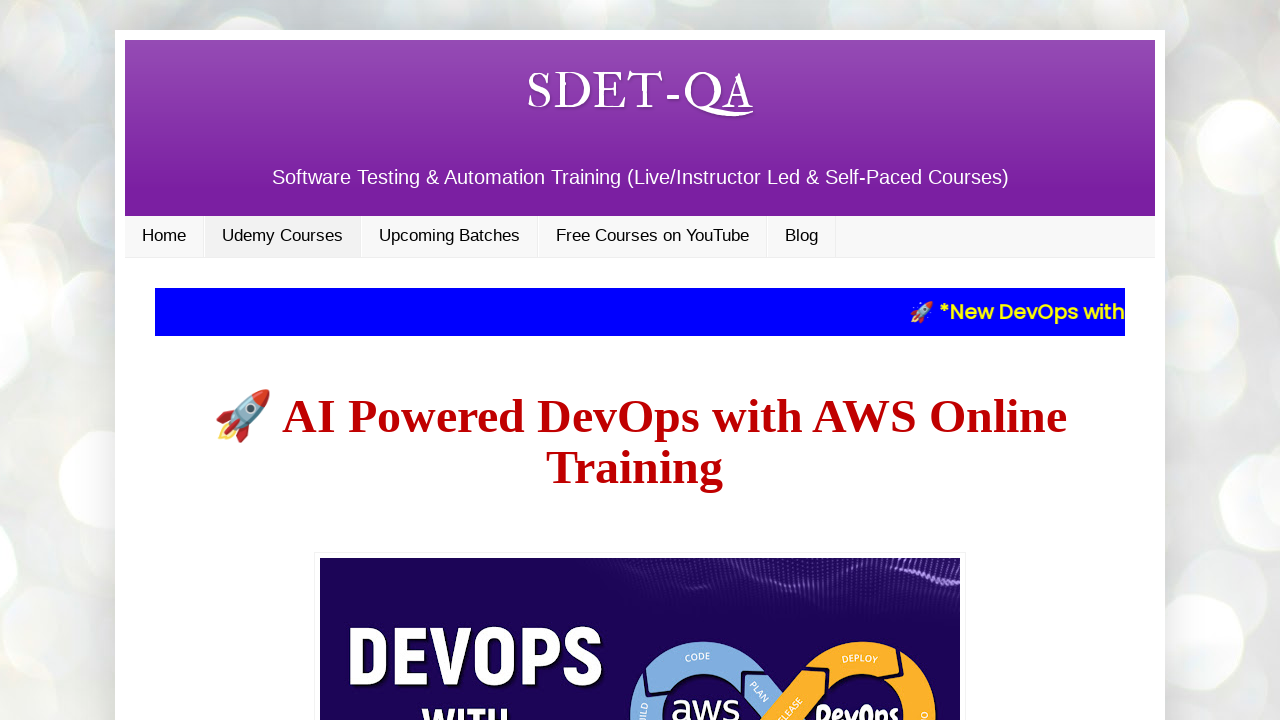

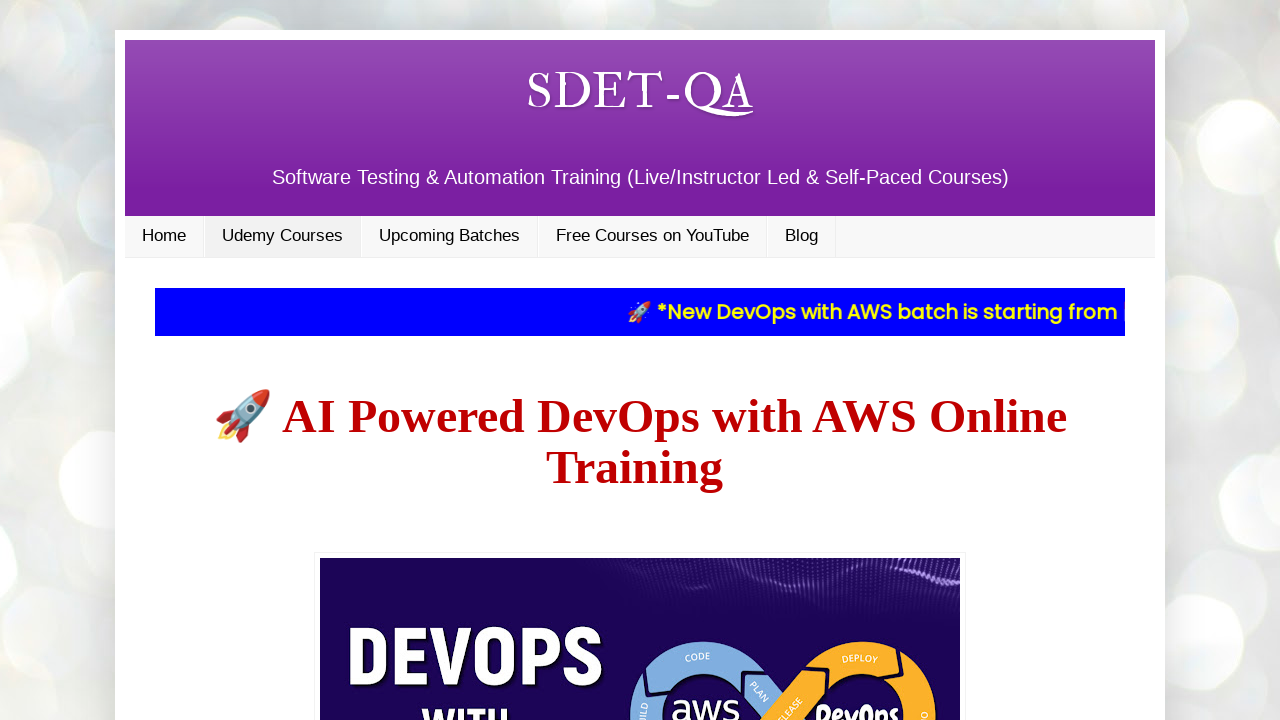